Tests confirm box alert by clicking a button, dismissing (canceling) the confirm dialog, and verifying the result text shows "You selected Cancel".

Starting URL: https://demoqa.com/alerts

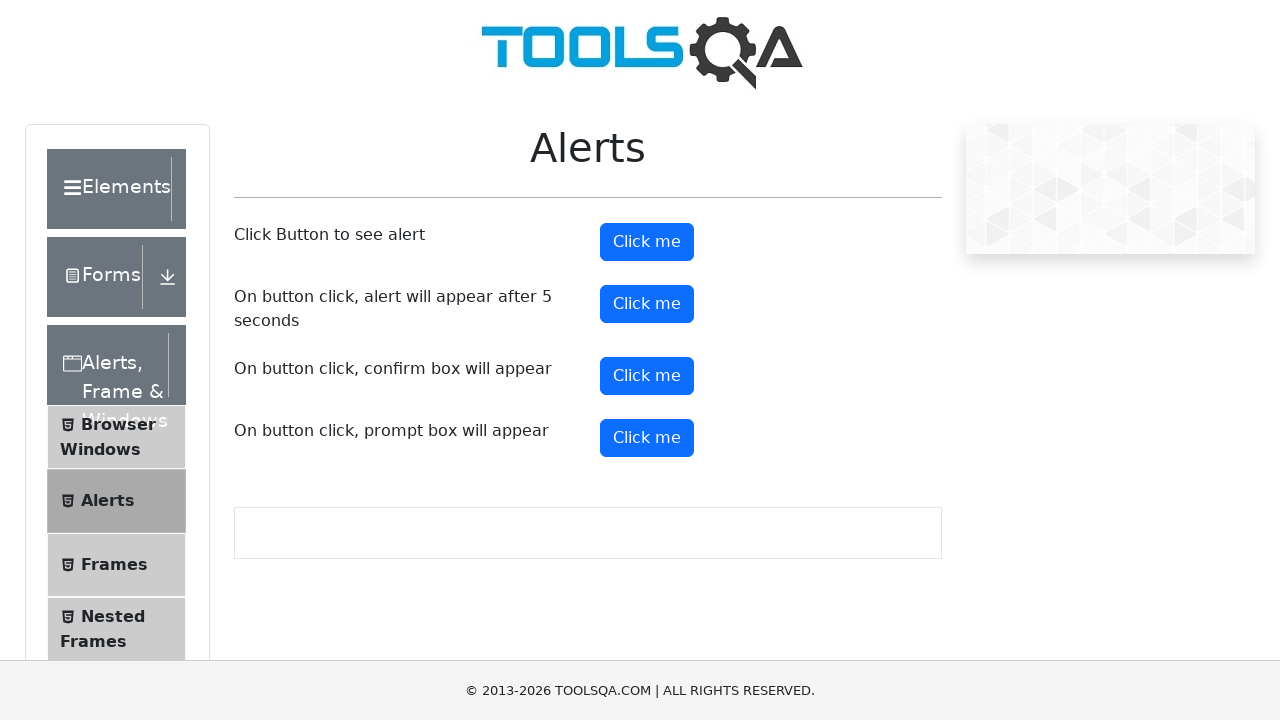

Set up dialog handler to dismiss the confirm box
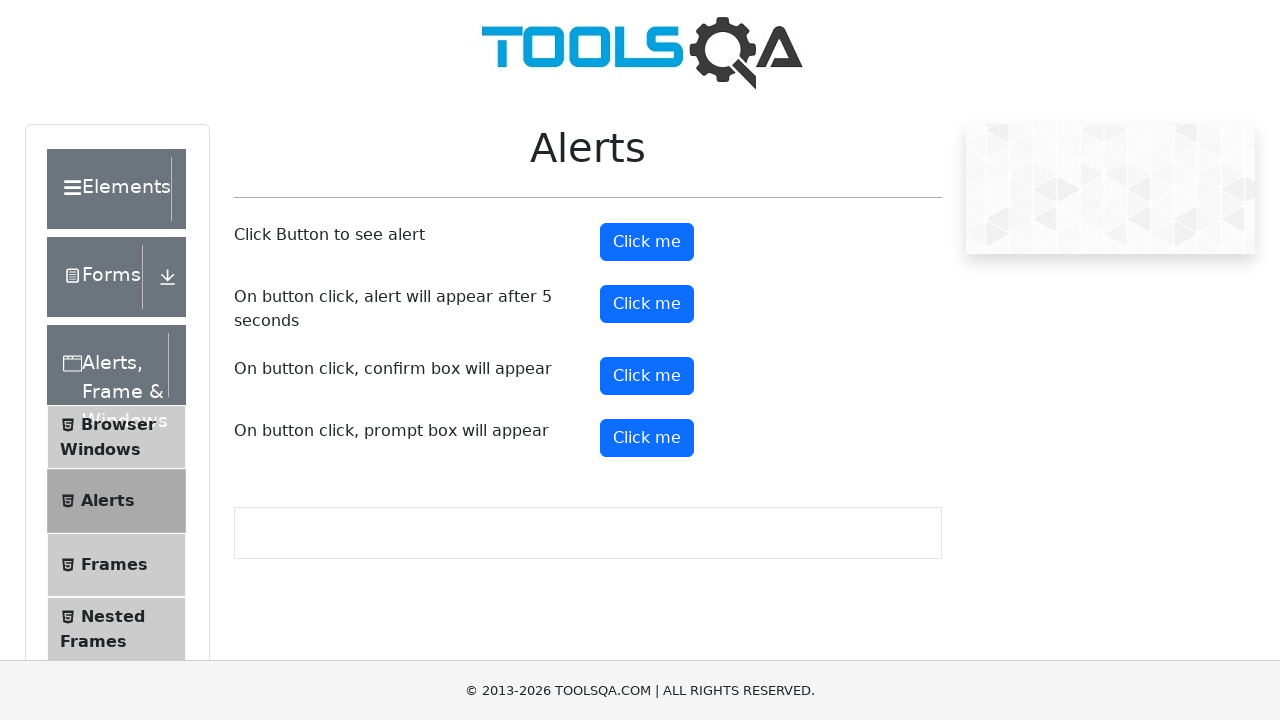

Clicked the confirm box button (fourth button on page) at (647, 376) on xpath=(//button)[4]
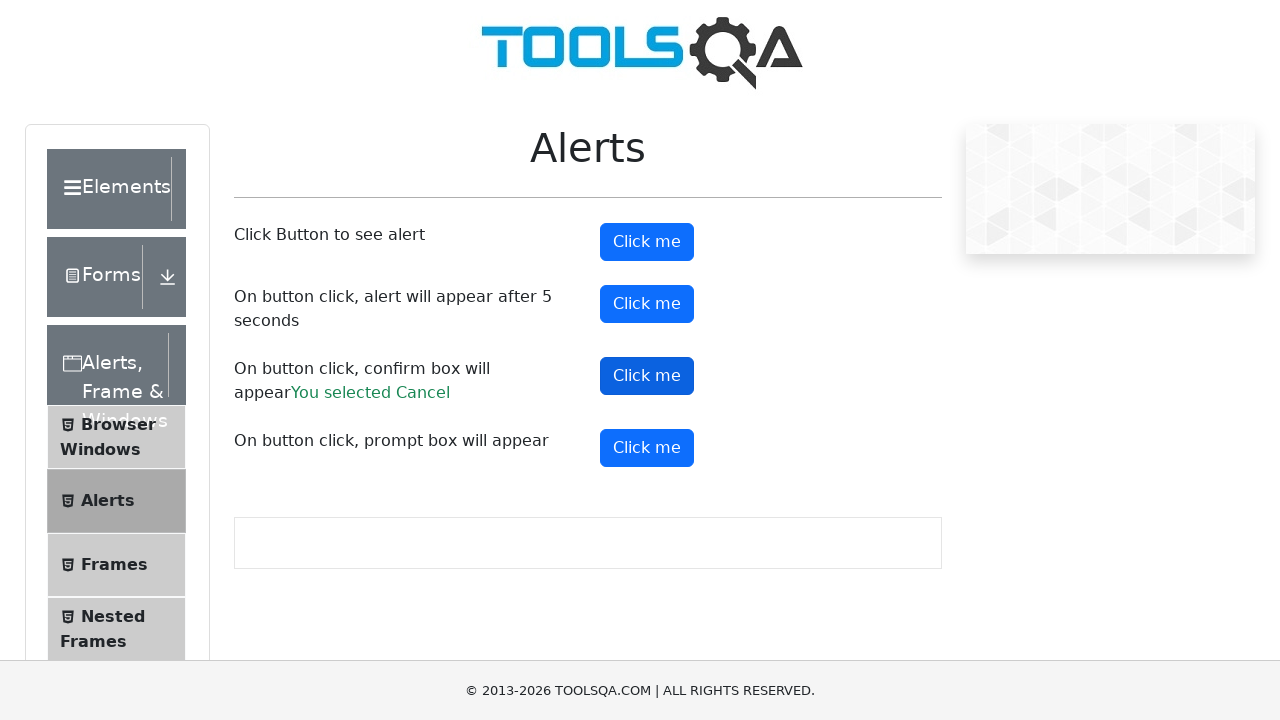

Waited for confirm result element to appear
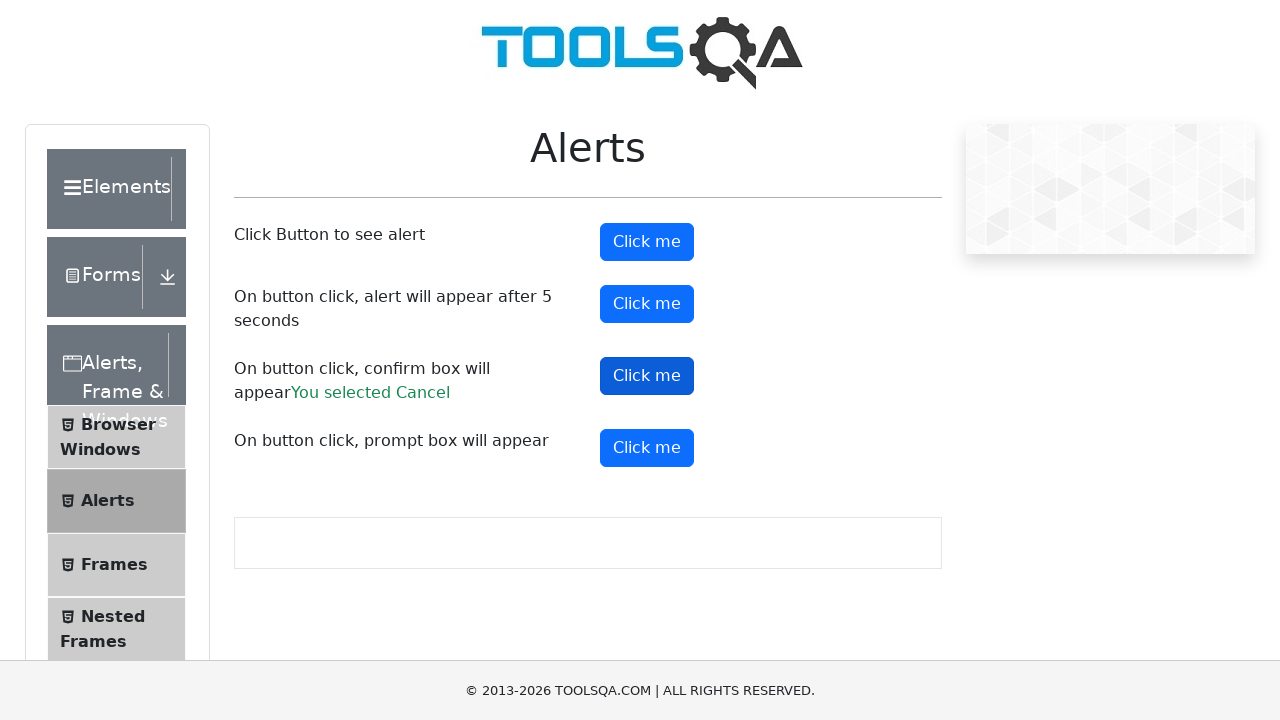

Retrieved text content from confirm result element
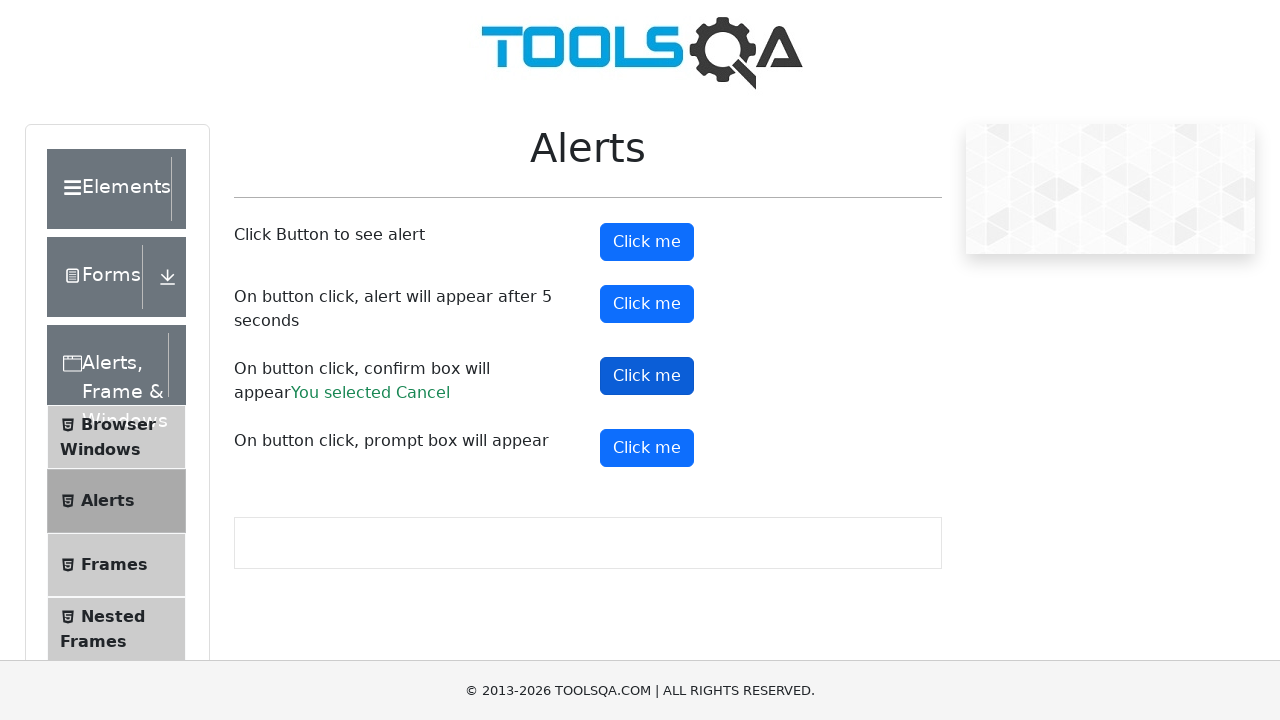

Verified result text shows 'You selected Cancel'
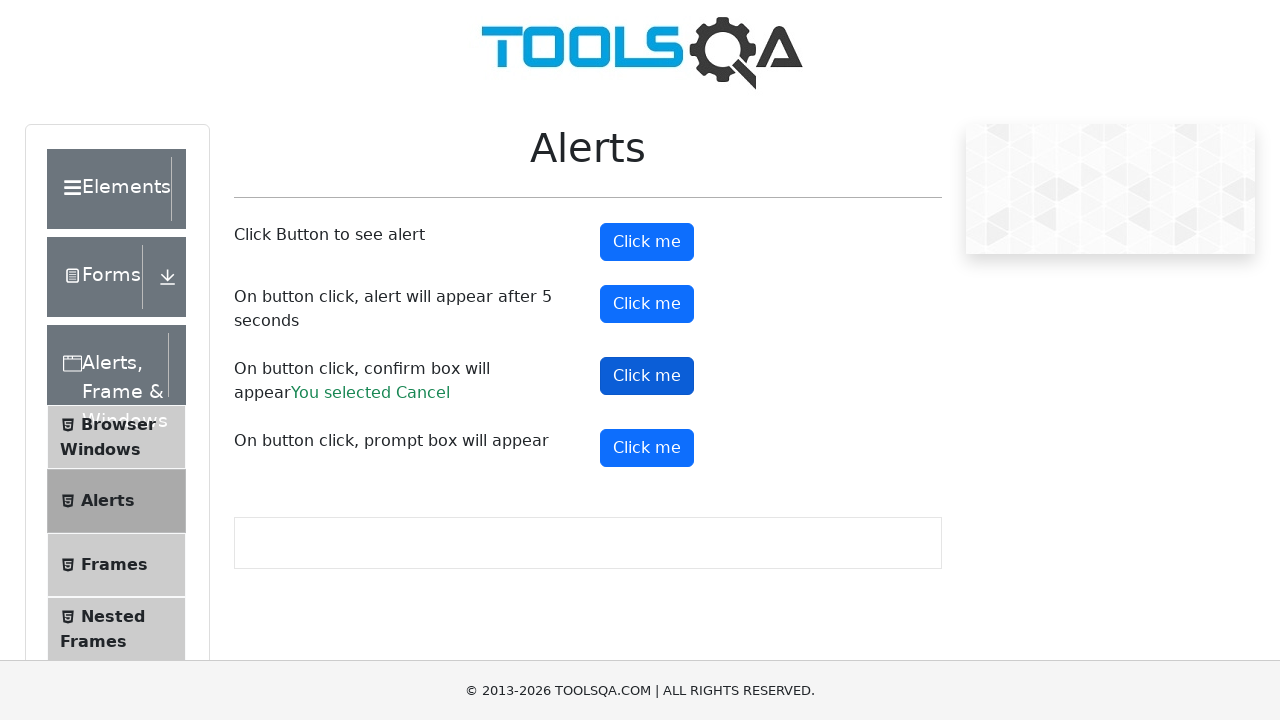

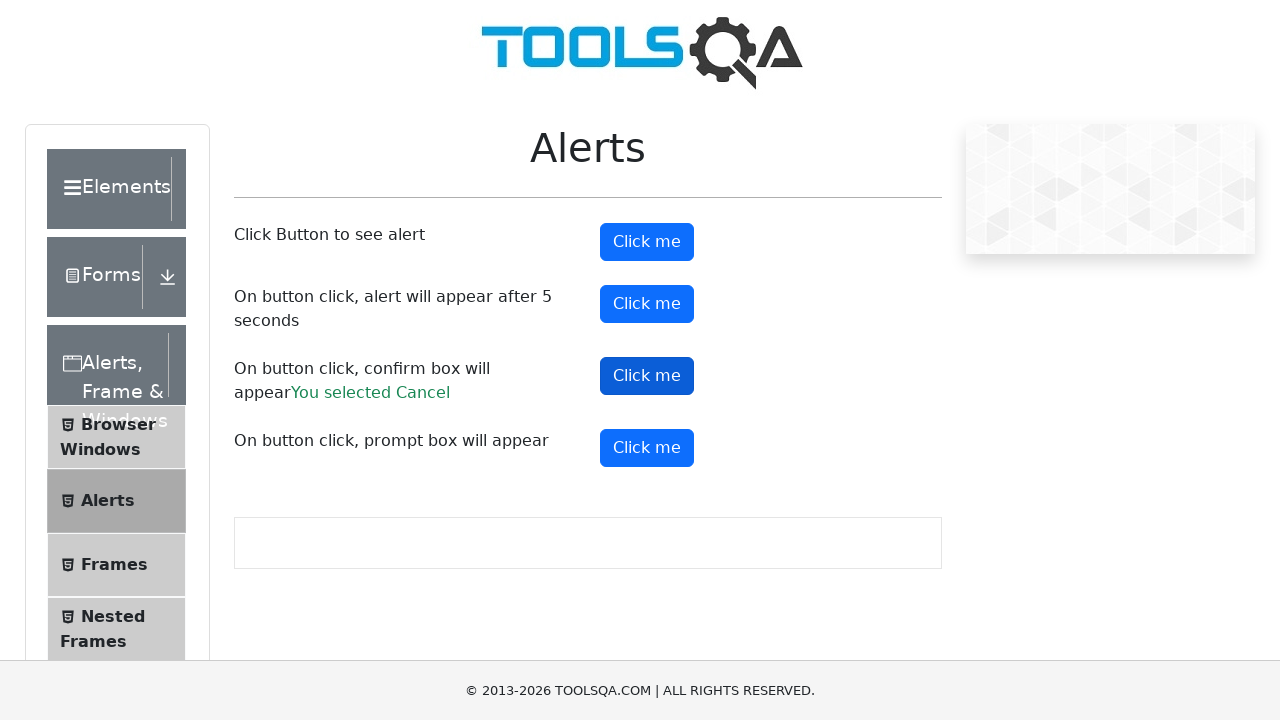